Clicks a checkbox element and verifies its selected state

Starting URL: http://seleniumautomationpractice.blogspot.com/2017/10/functionisogramigoogleanalyticsobjectri.html

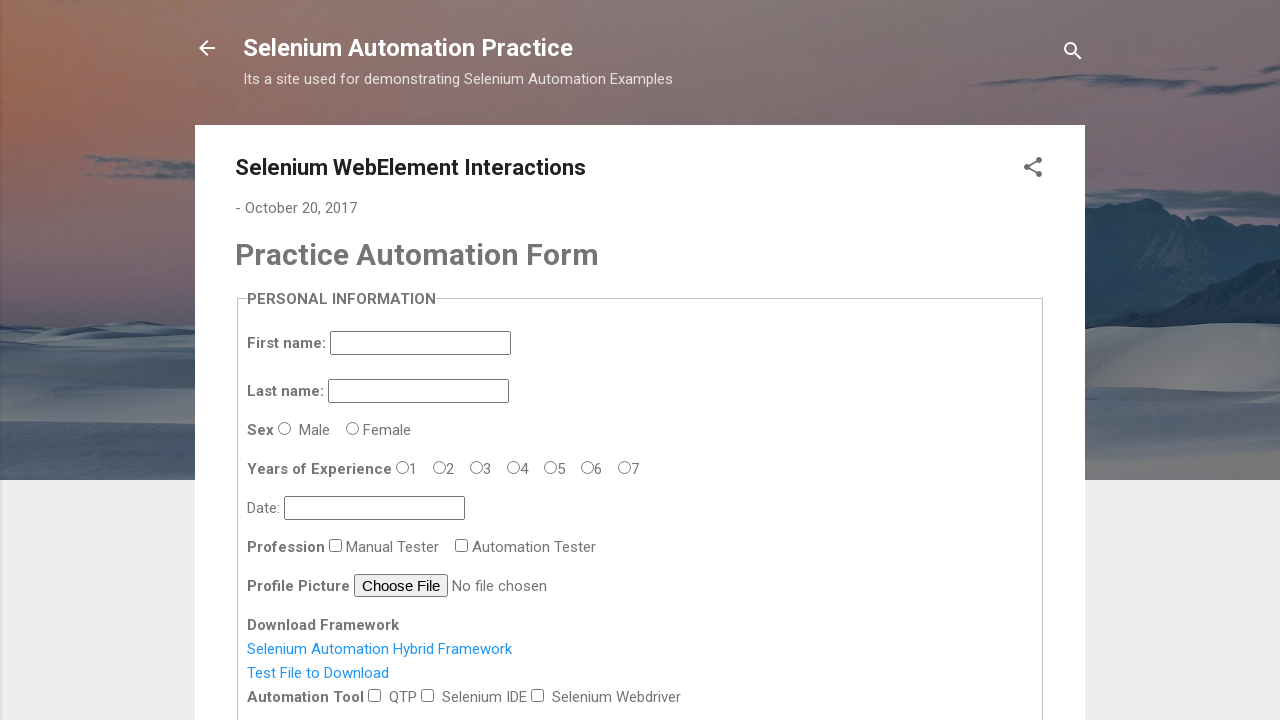

Navigated to the test page
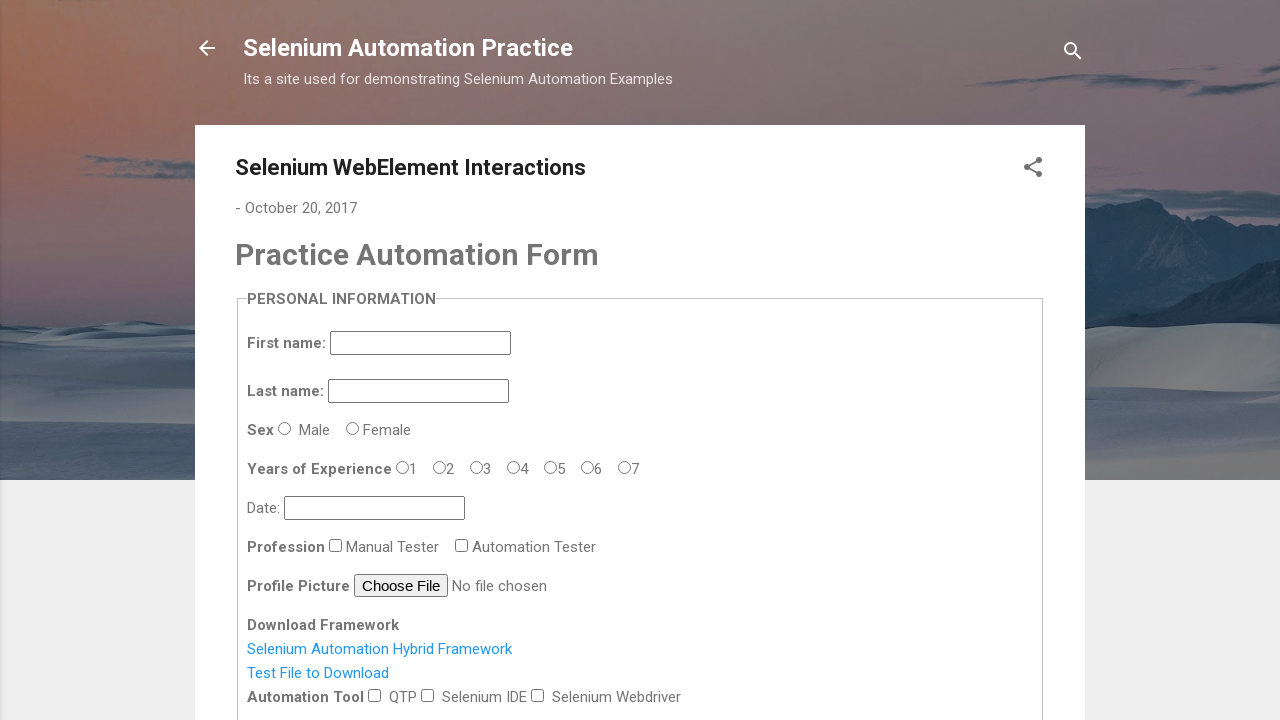

Clicked checkbox element with id 'profession-0' at (336, 545) on #profession-0
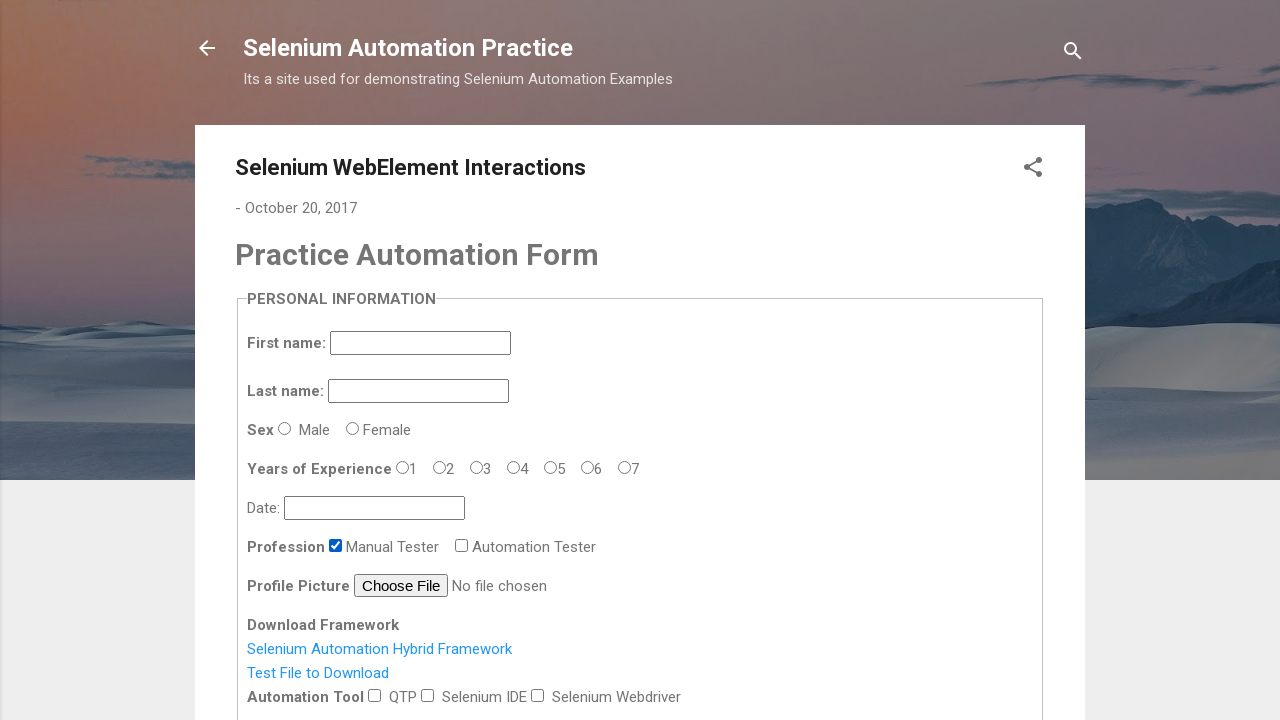

Located checkbox element with id 'profession-0'
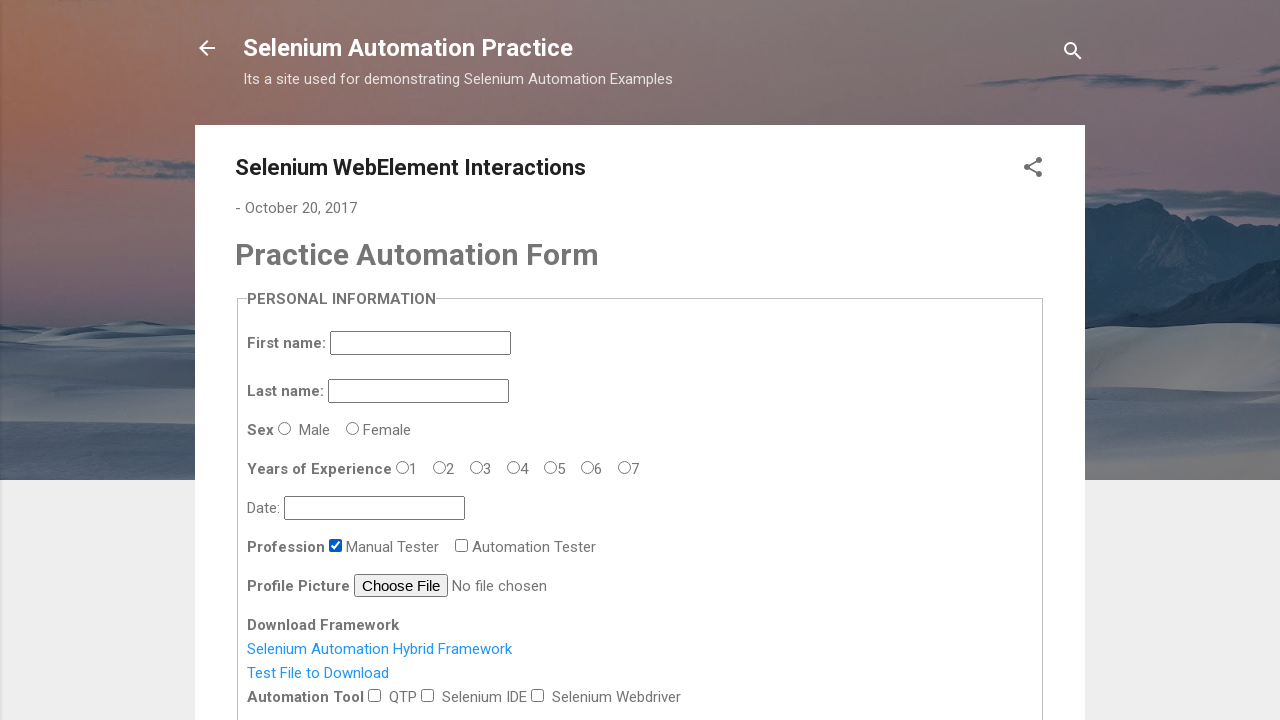

Verified checkbox is in selected state
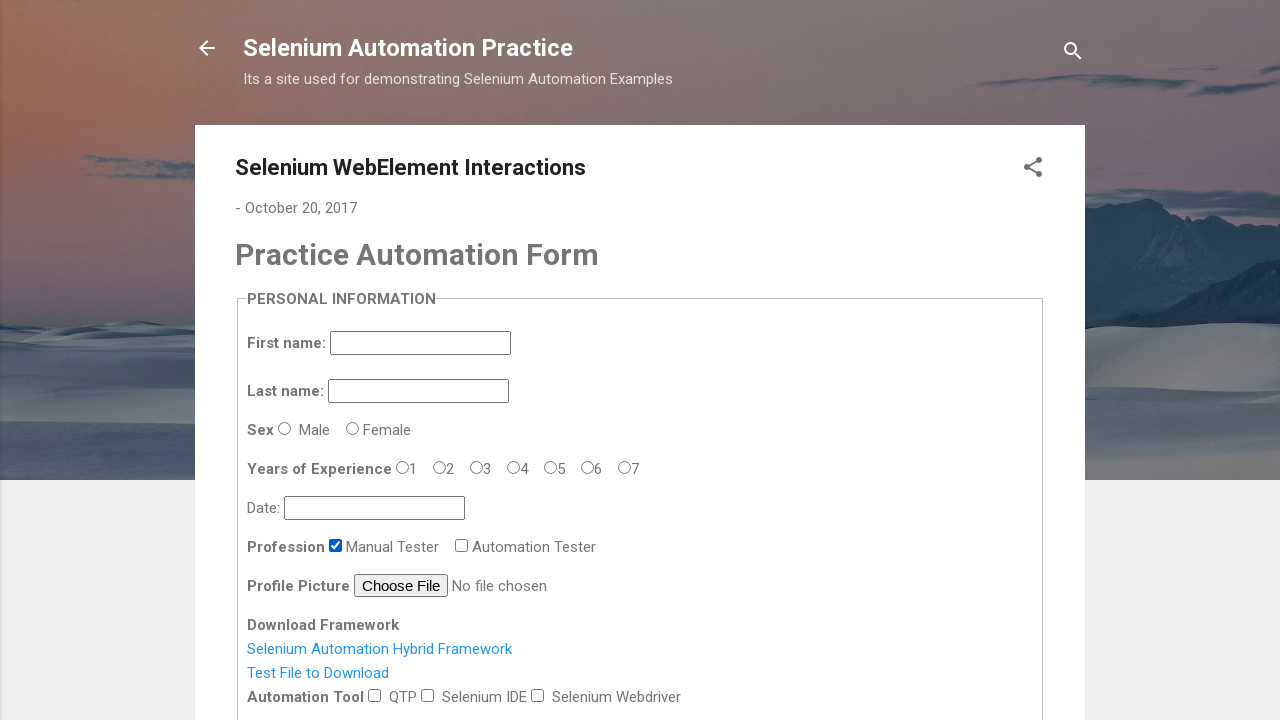

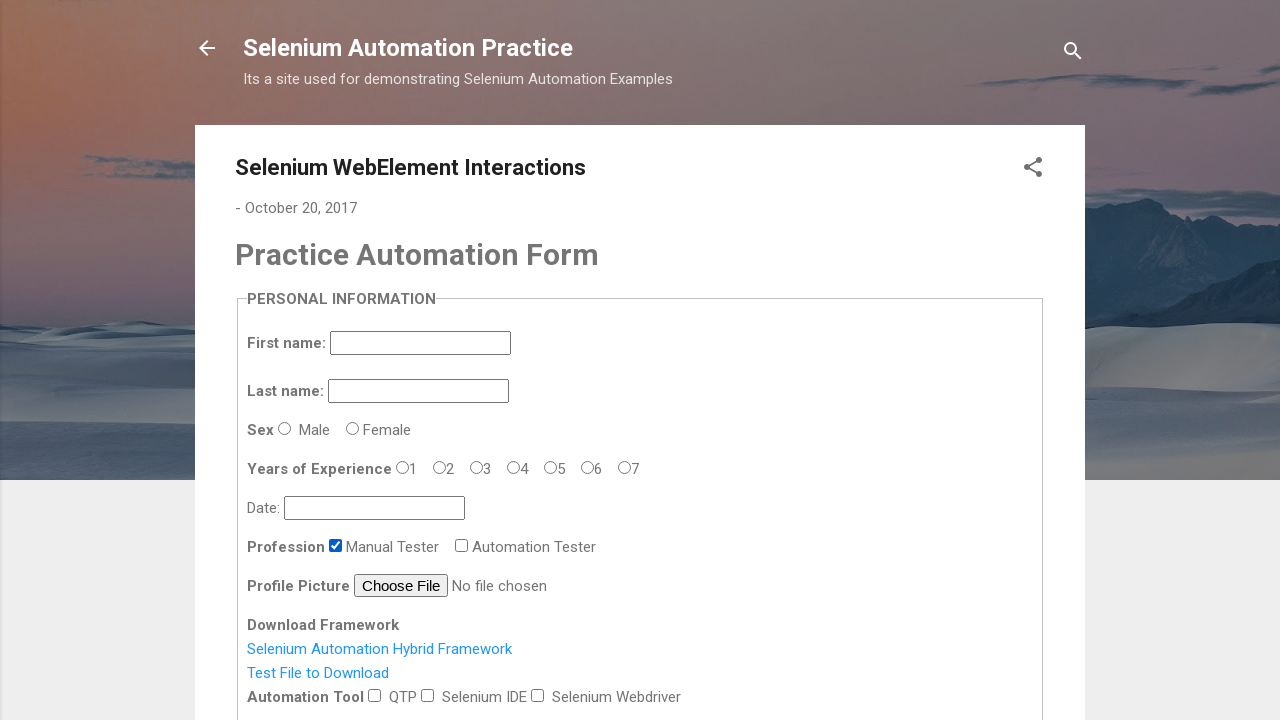